Tests dynamic loading example 1 where a hidden element is revealed after clicking start button

Starting URL: https://the-internet.herokuapp.com/

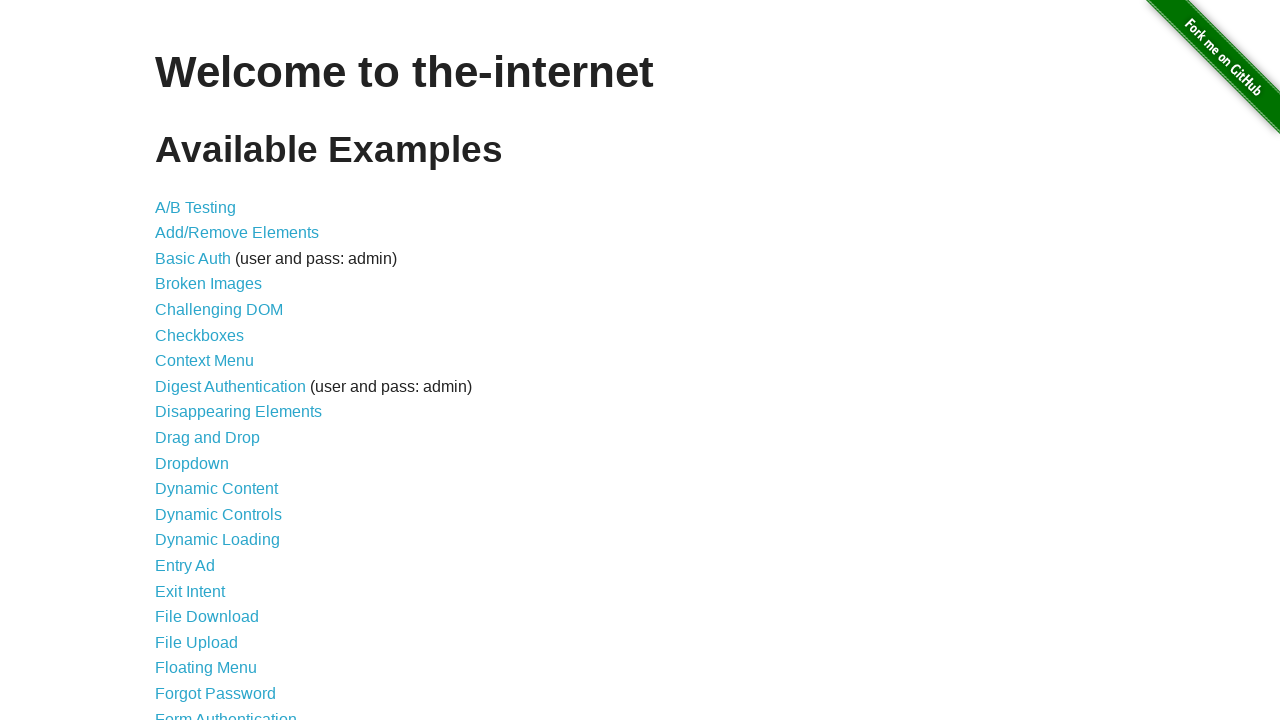

Clicked on Dynamic Loading link at (218, 540) on a[href='/dynamic_loading']
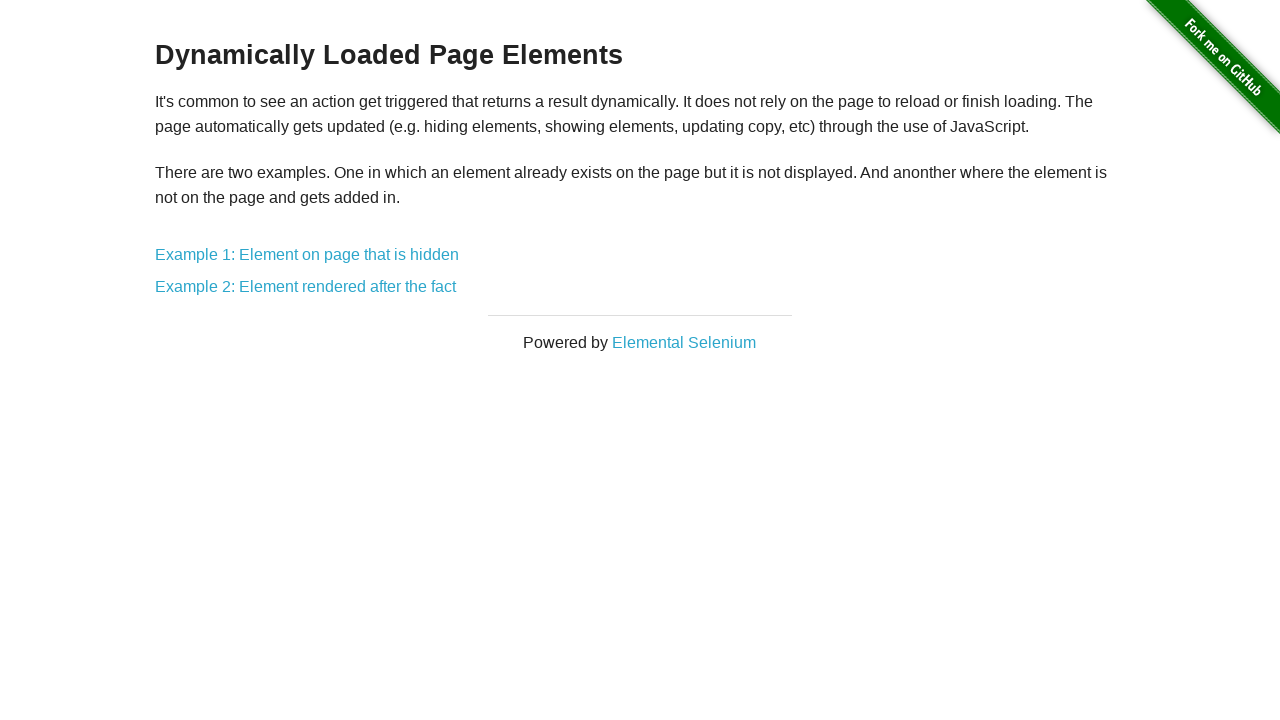

Clicked on Example 1 link at (307, 255) on a[href='/dynamic_loading/1']
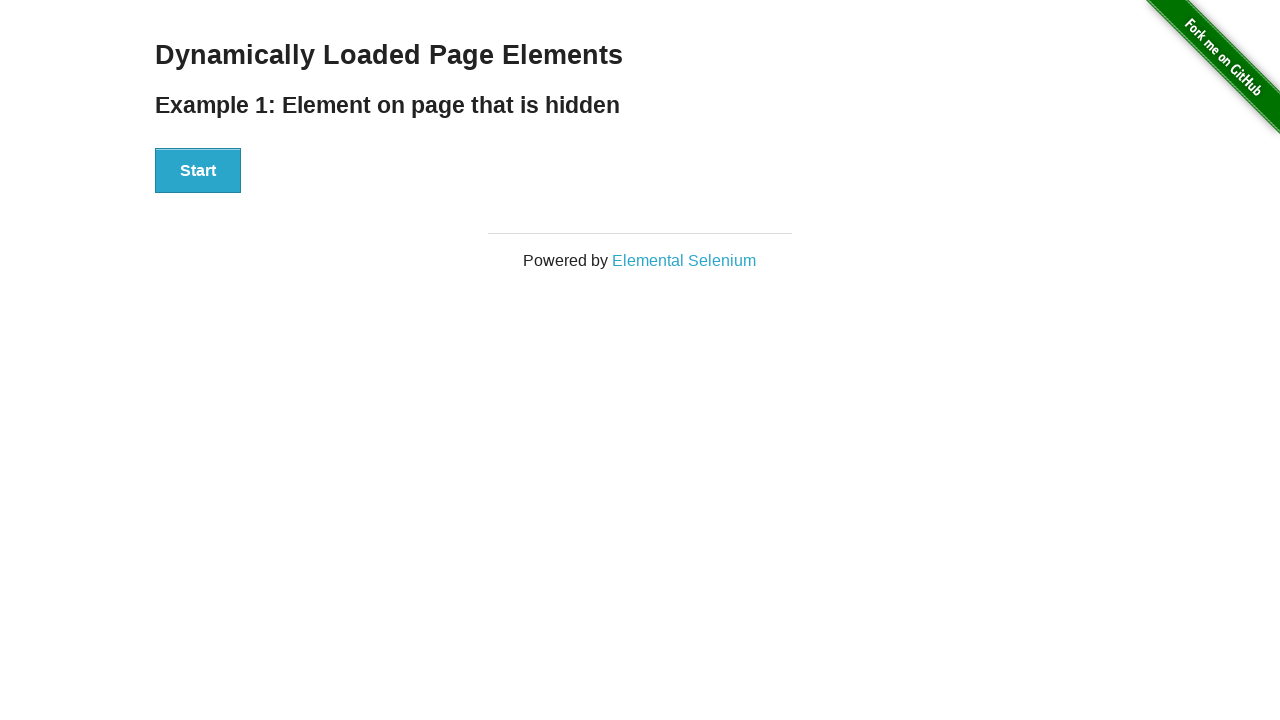

Clicked Start button to trigger dynamic loading at (198, 171) on button:has-text('Start')
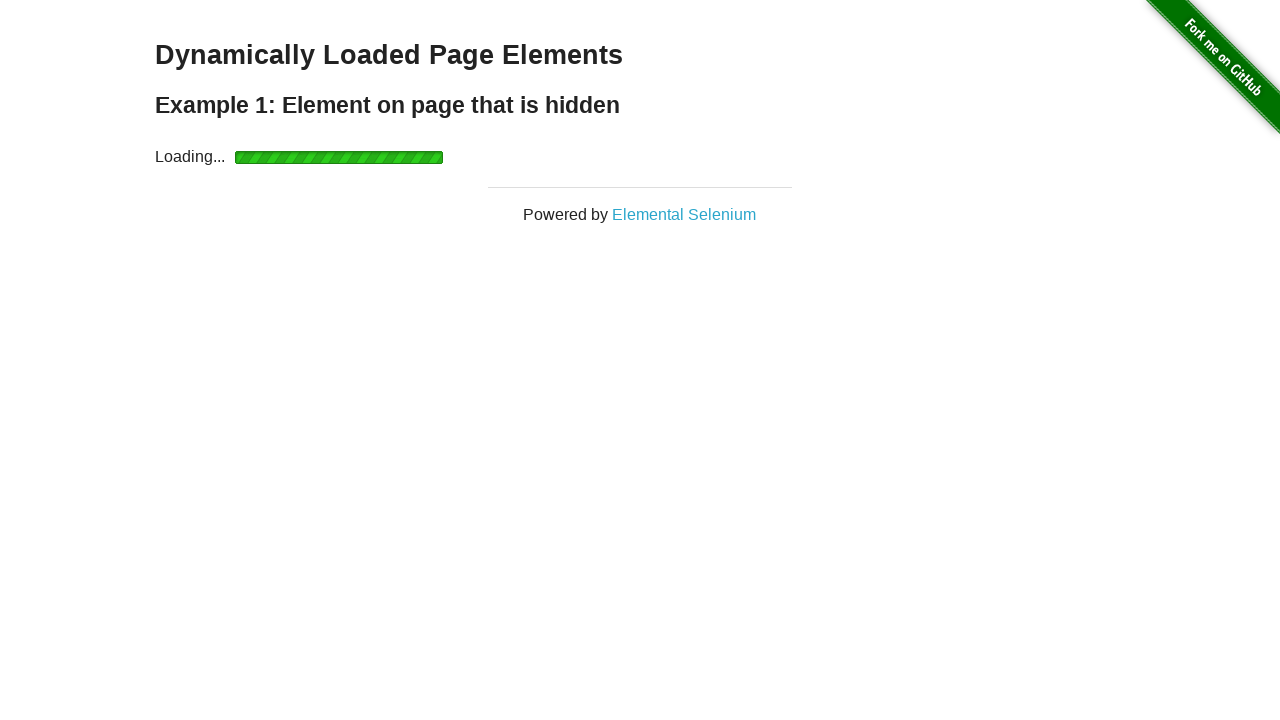

Hidden element revealed - 'Hello World!' text is now visible
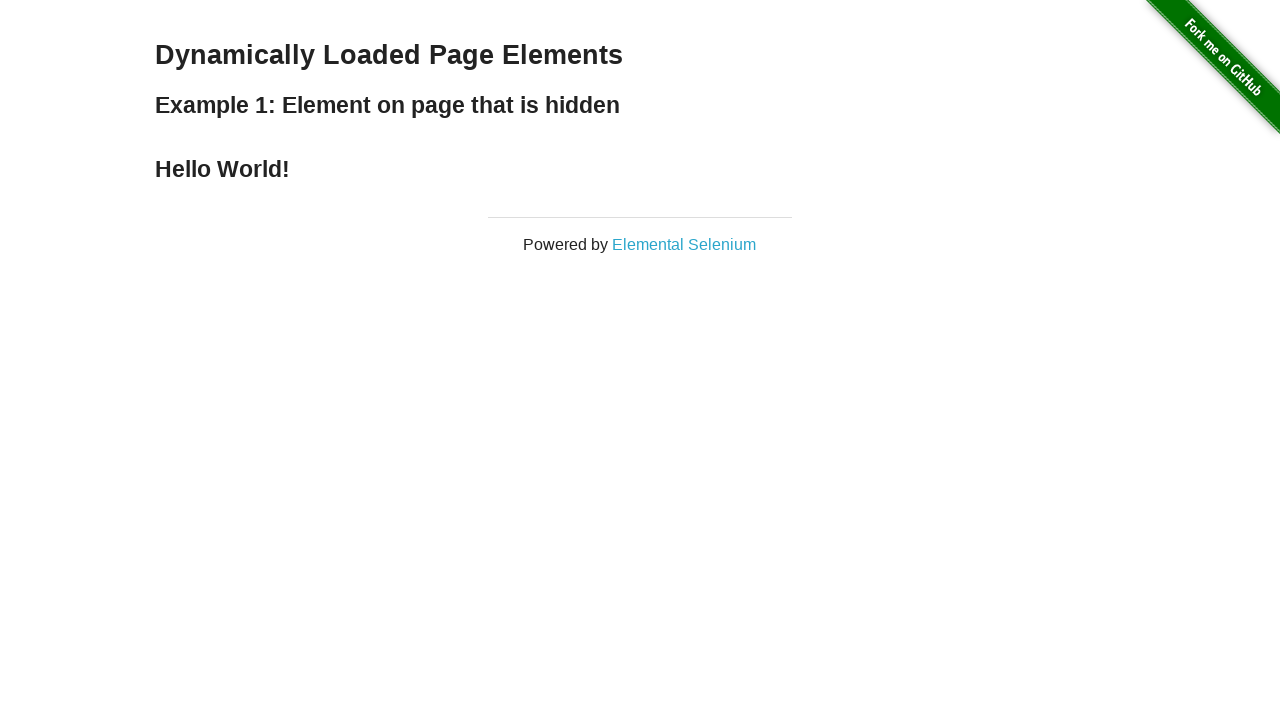

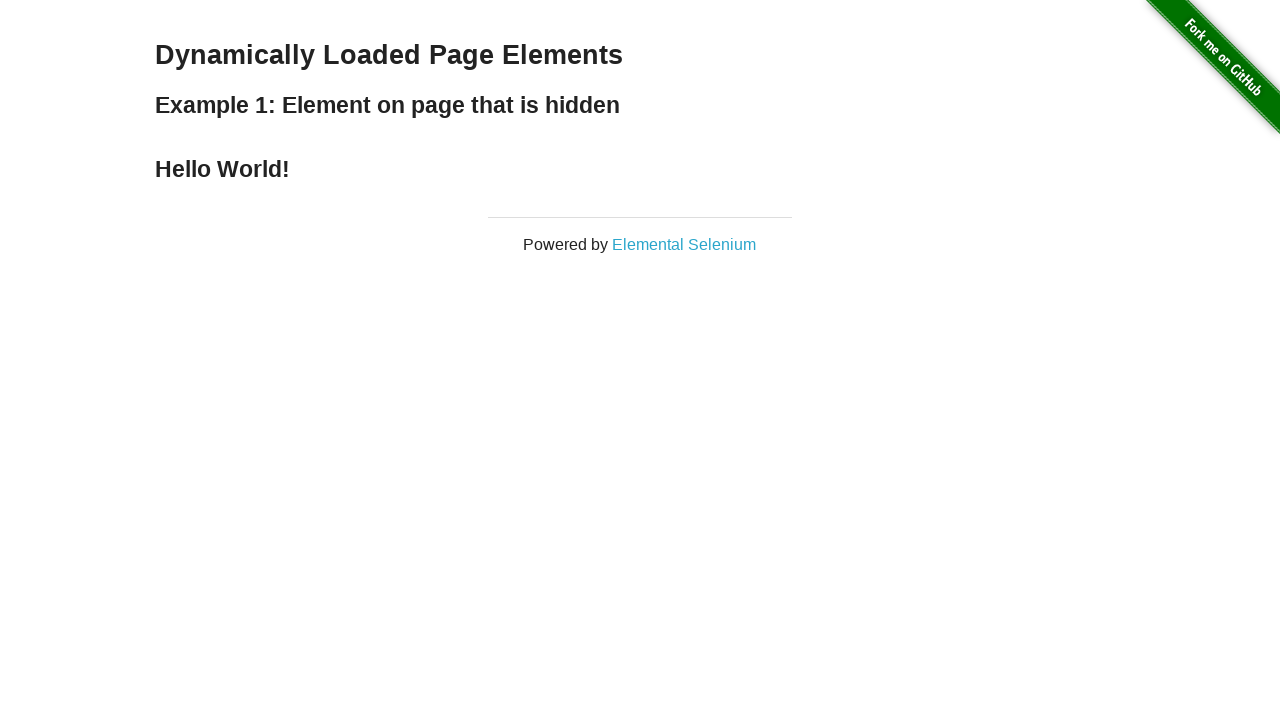